Solves a mathematical captcha by reading a number, calculating a formula, entering the result, selecting checkboxes, and submitting the form

Starting URL: http://suninjuly.github.io/math.html

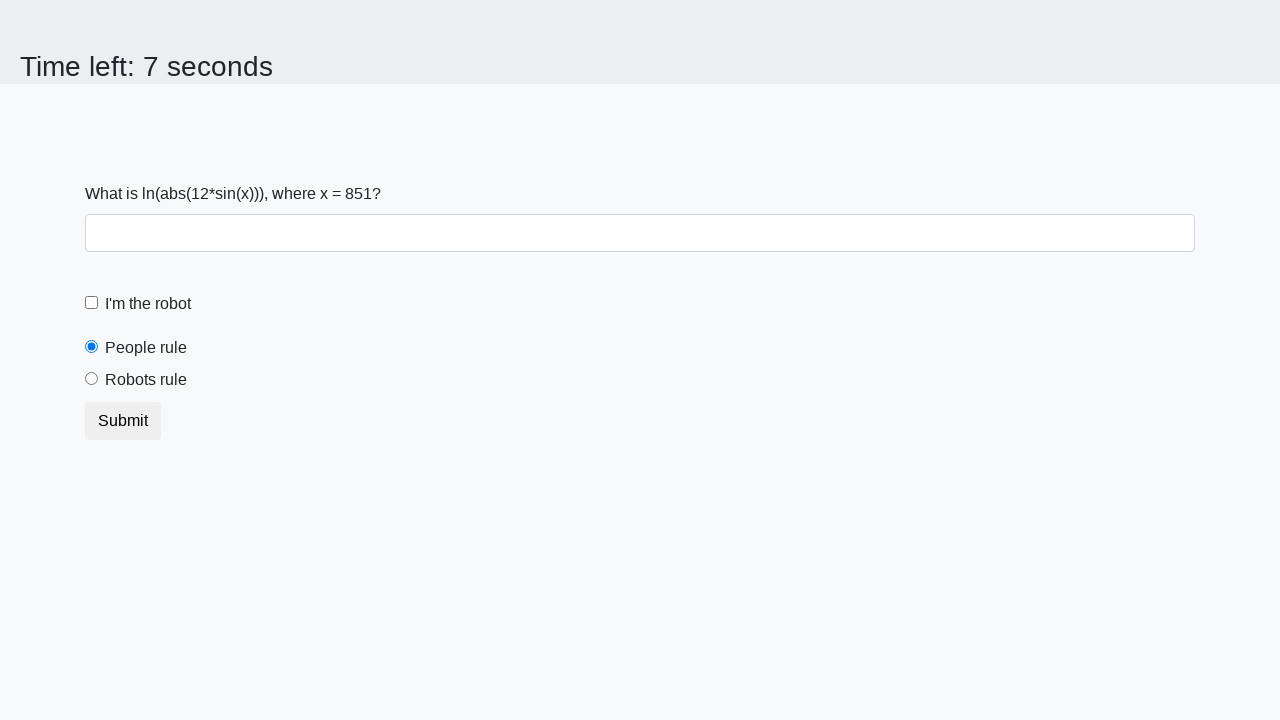

Retrieved the mathematical value from input_value element
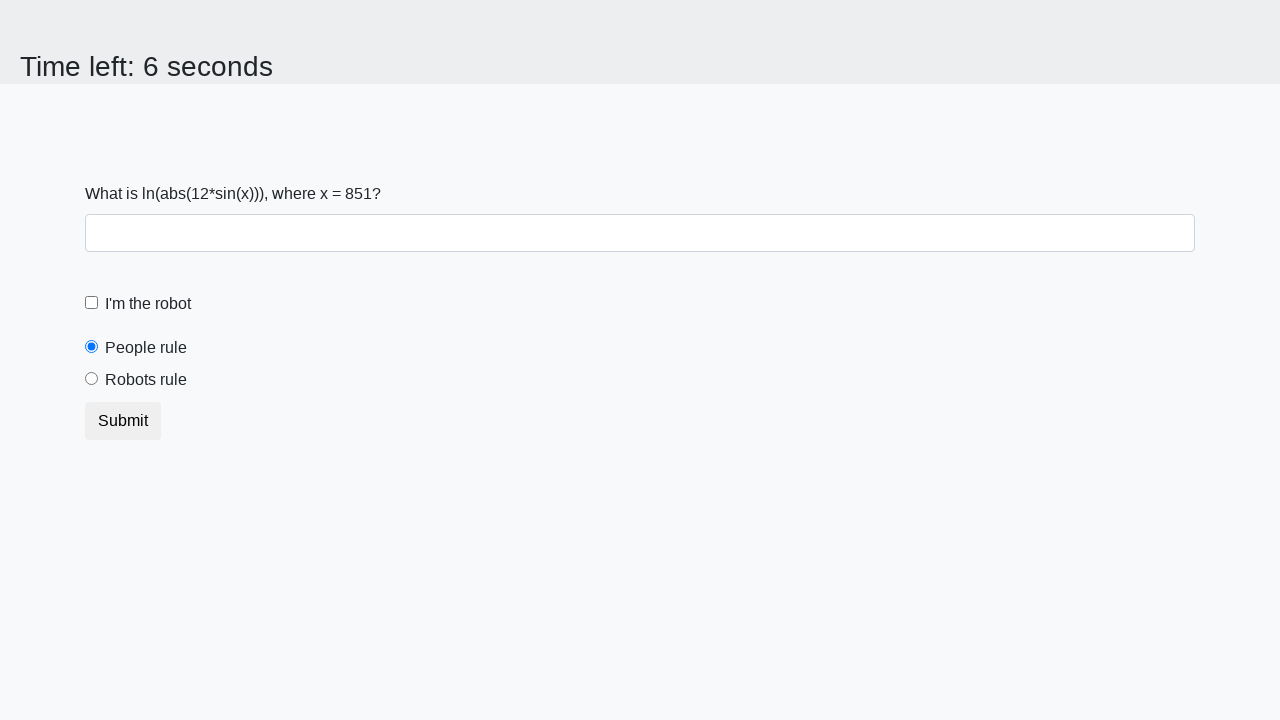

Calculated the mathematical formula result
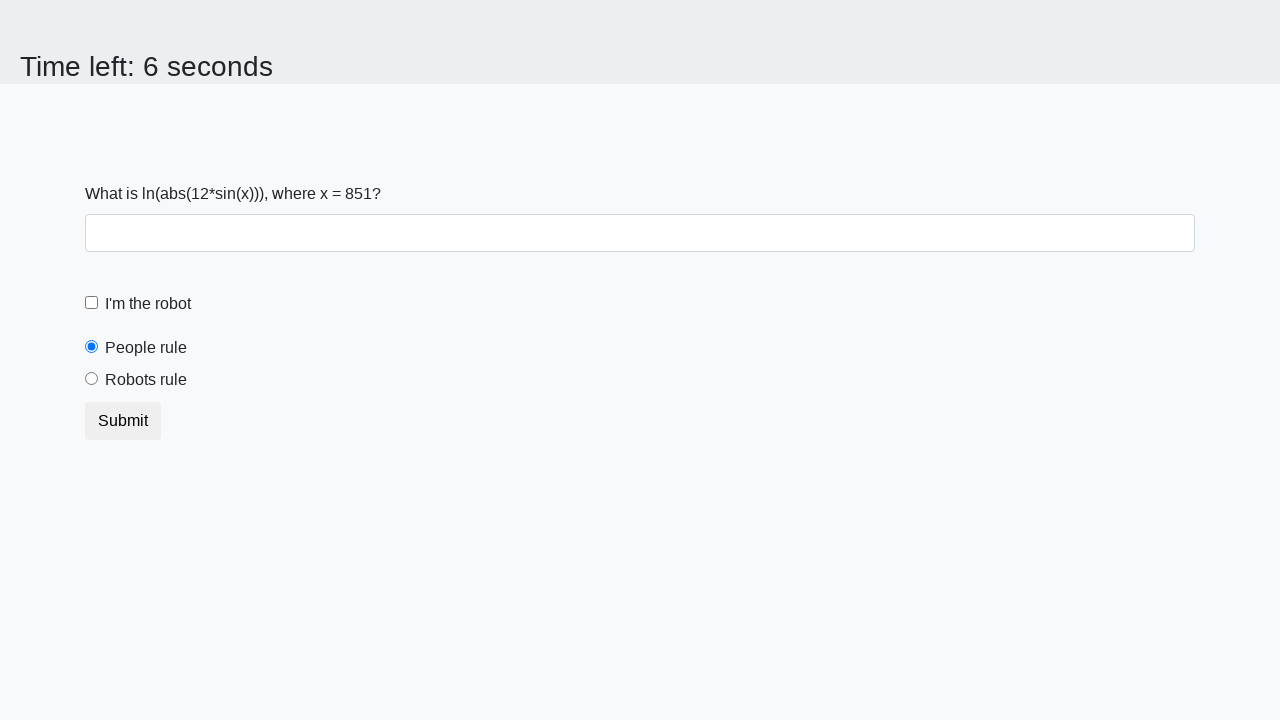

Entered the calculated answer into the answer field on #answer
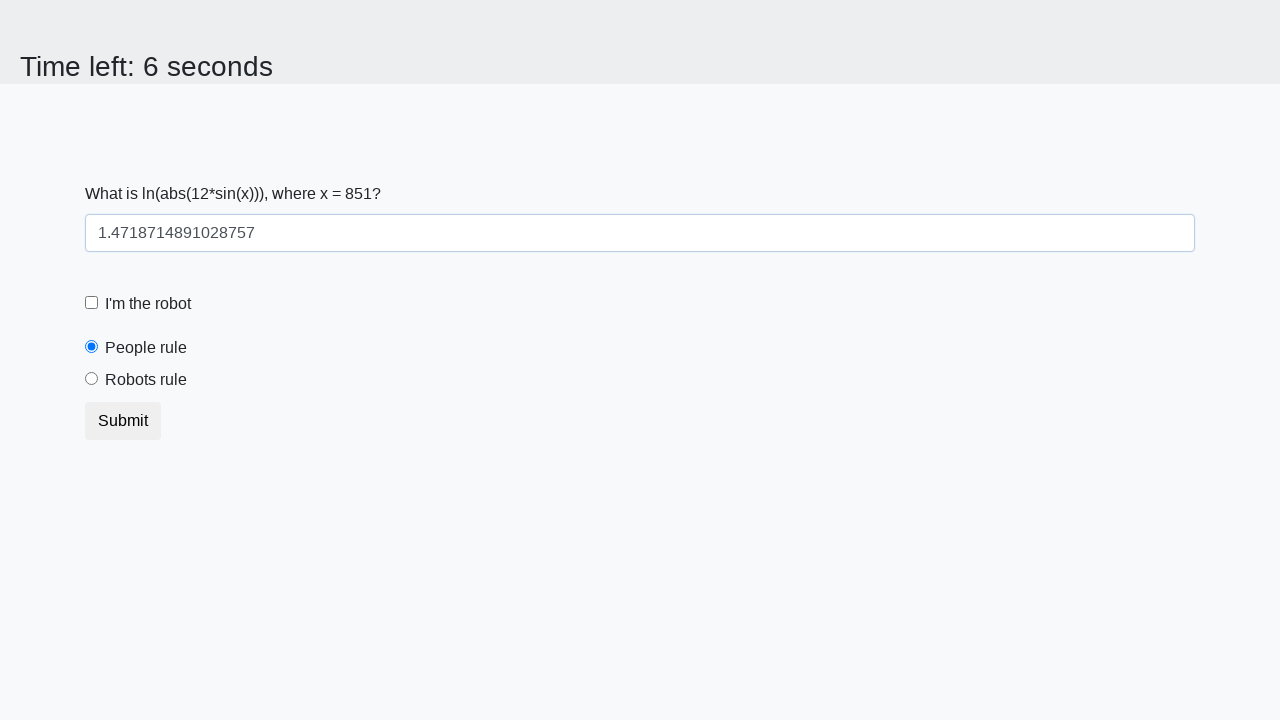

Clicked the robot checkbox at (92, 303) on #robotCheckbox
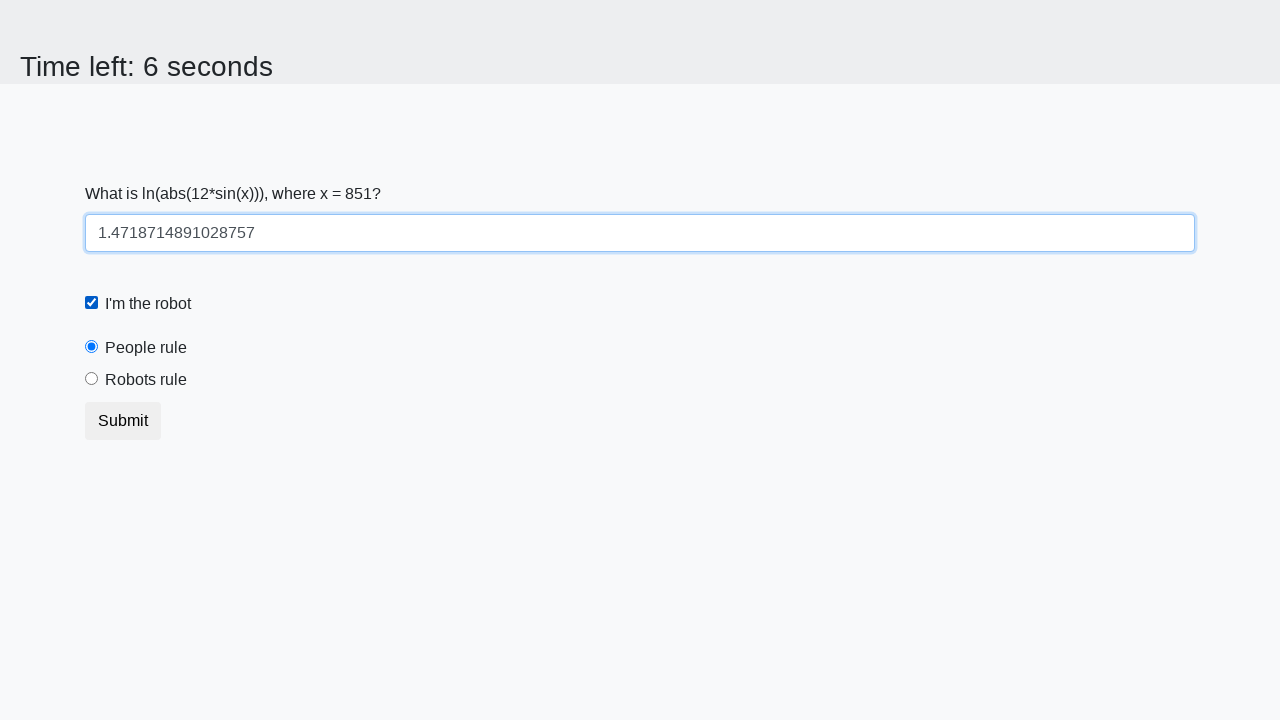

Selected the robots rule radio button at (92, 379) on #robotsRule
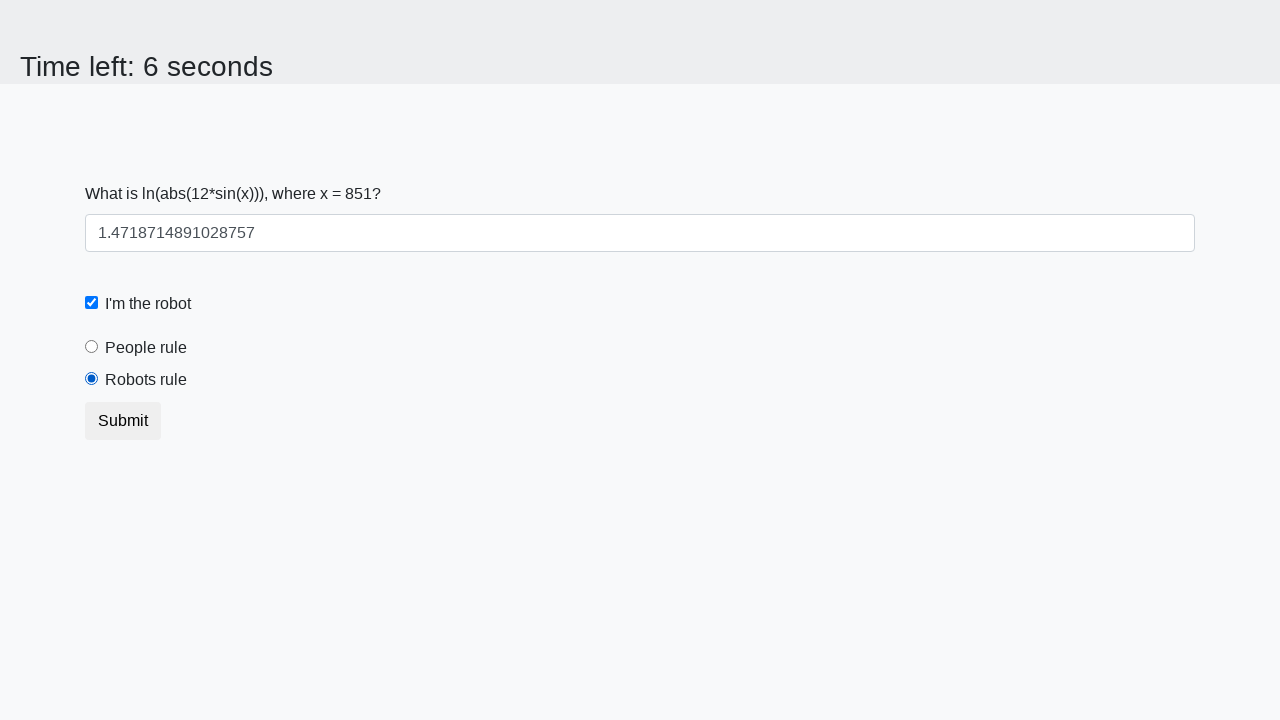

Submitted the form by clicking the submit button at (123, 421) on button.btn
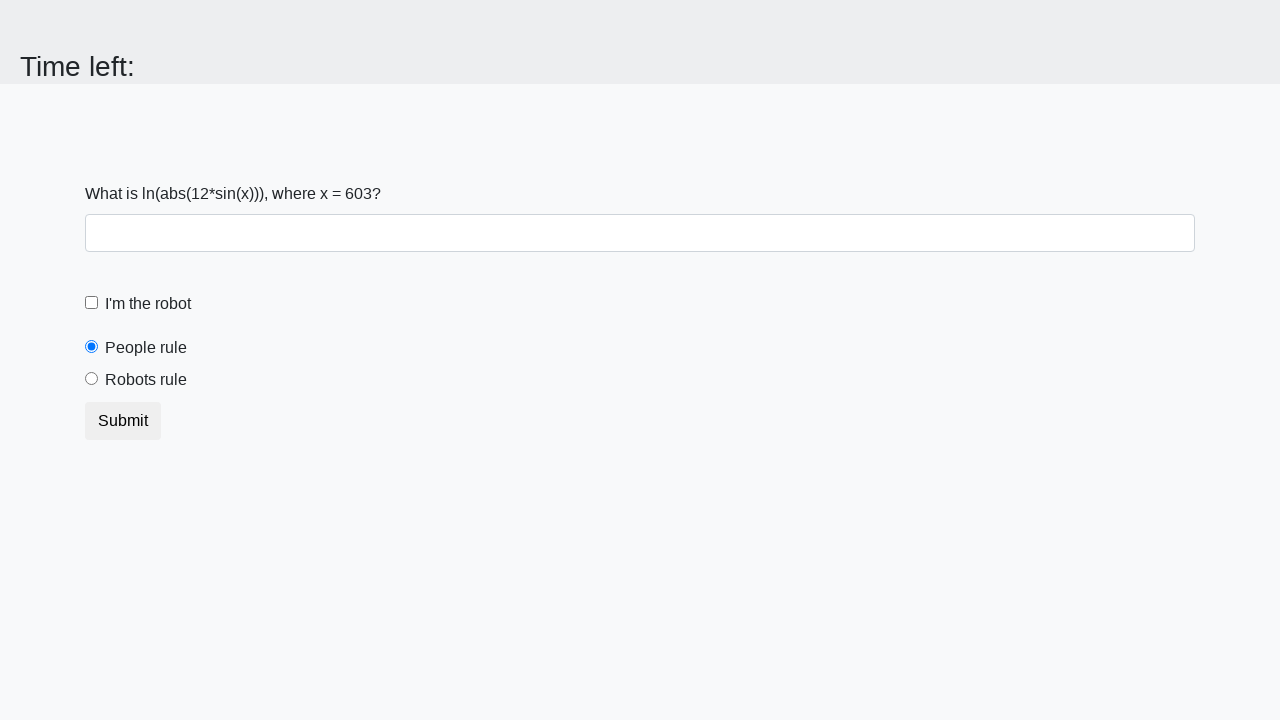

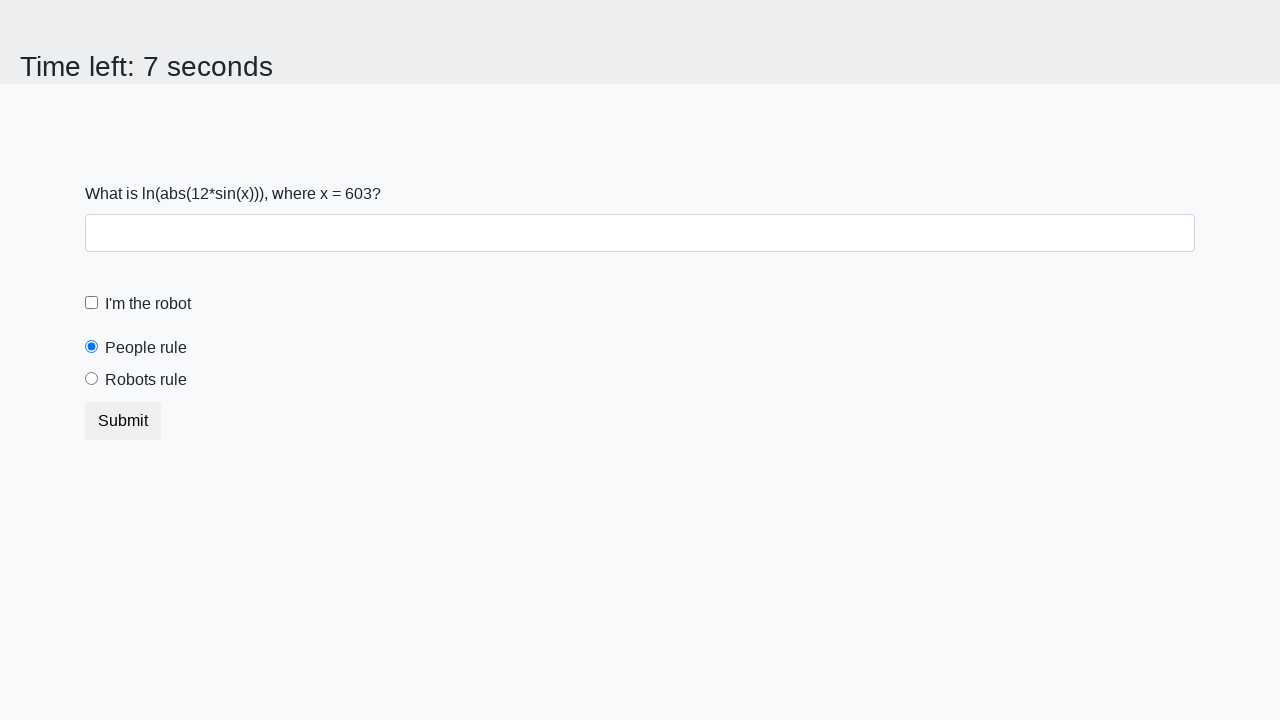